Tests the password reset functionality by entering an incorrect username and verifying the error message displayed

Starting URL: https://login1.nextbasecrm.com/?forgot_password=yes

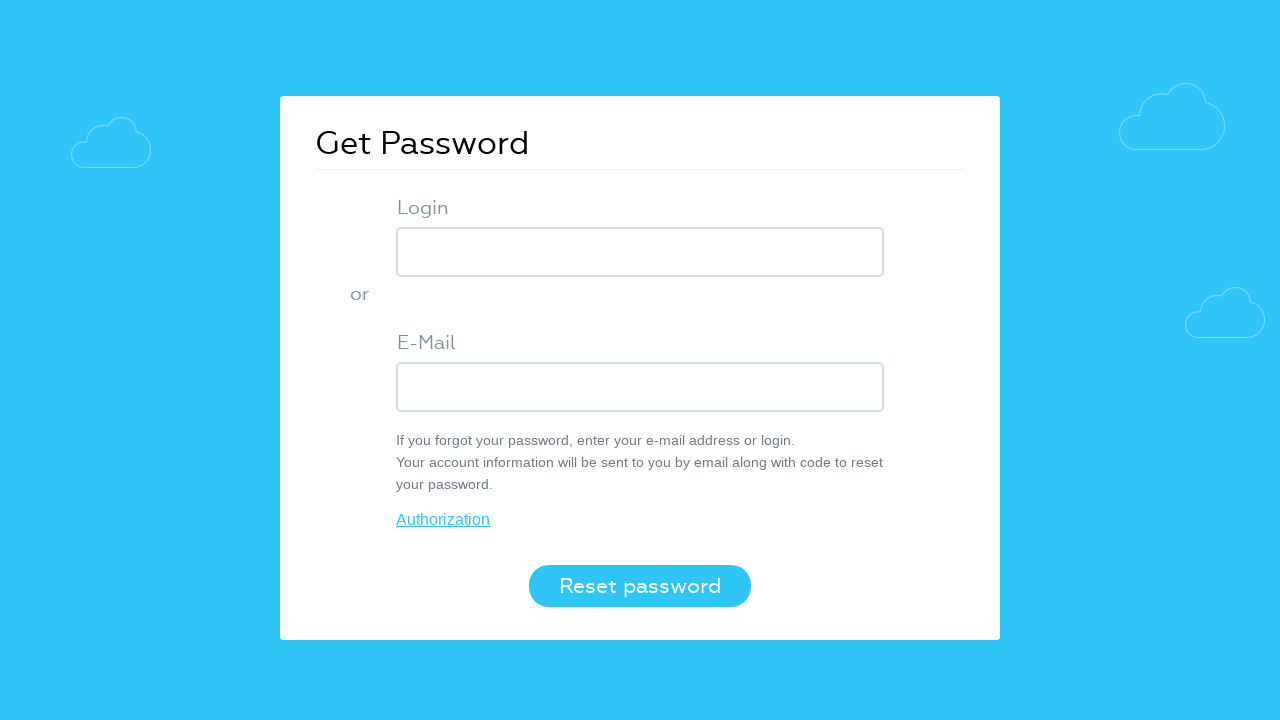

Filled username field with 'incorrect' on input[name='USER_LOGIN']
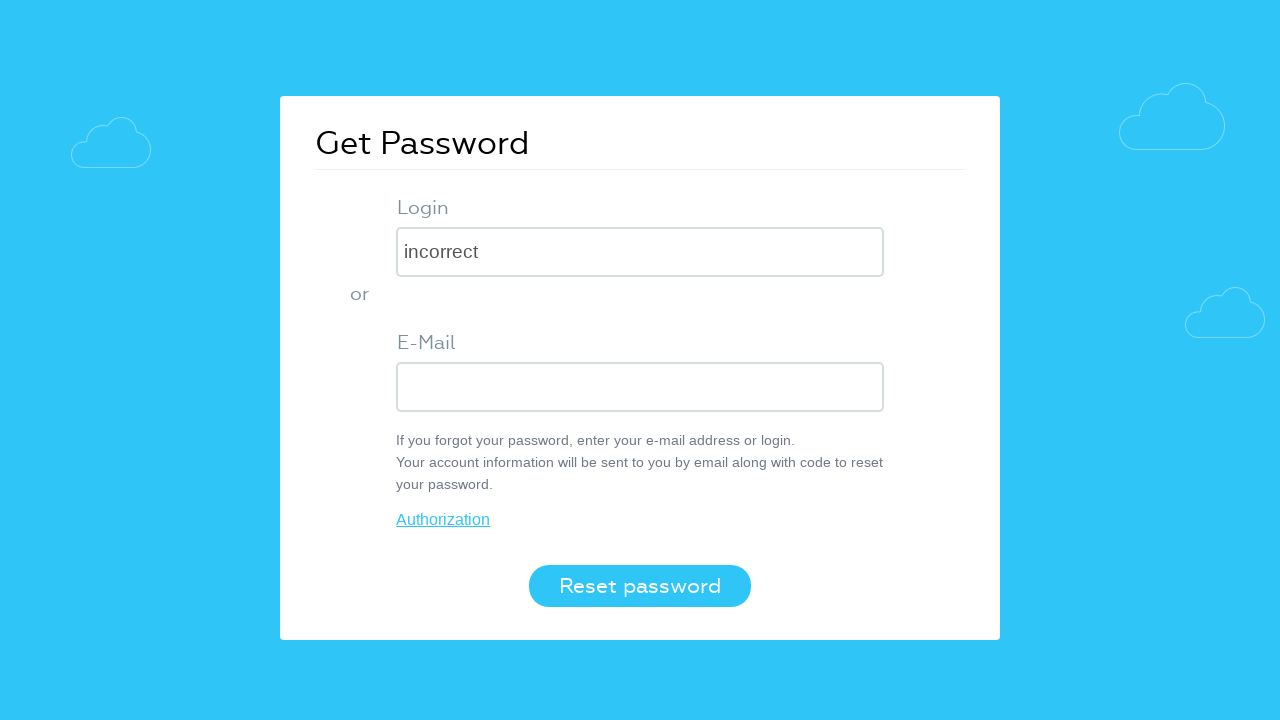

Clicked Reset password button at (640, 586) on button[value='Reset password']
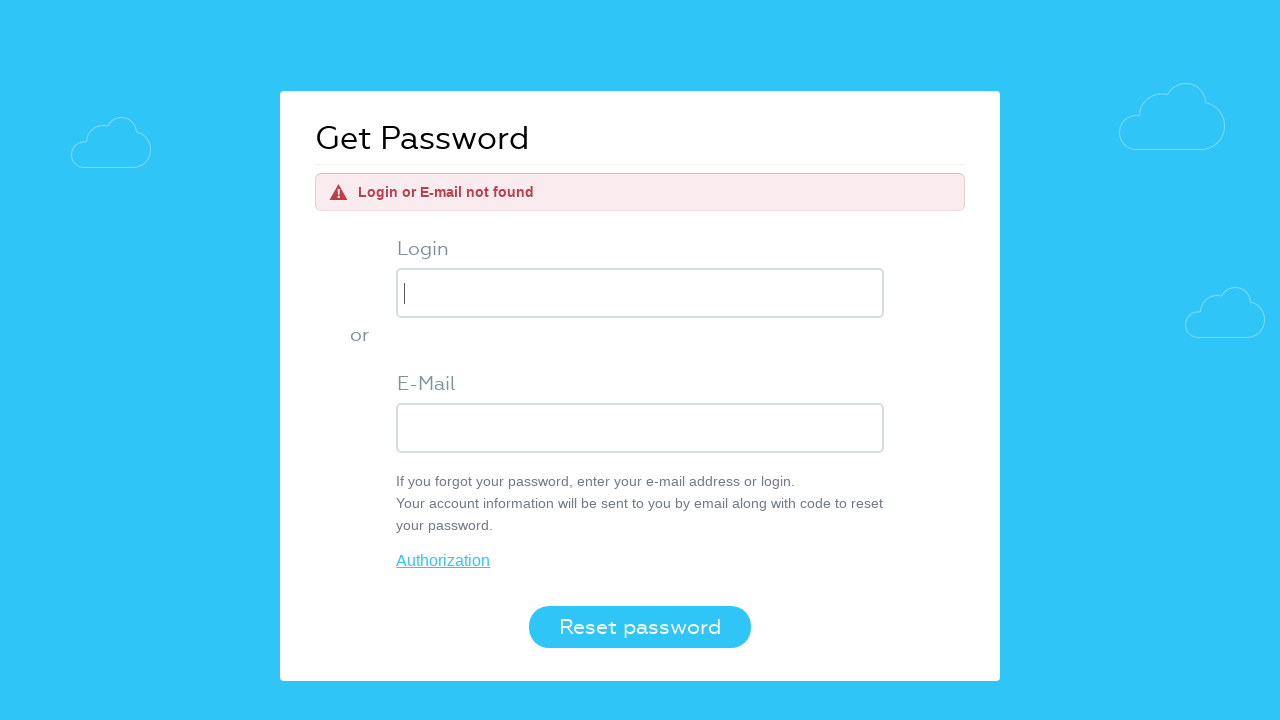

Error message appeared
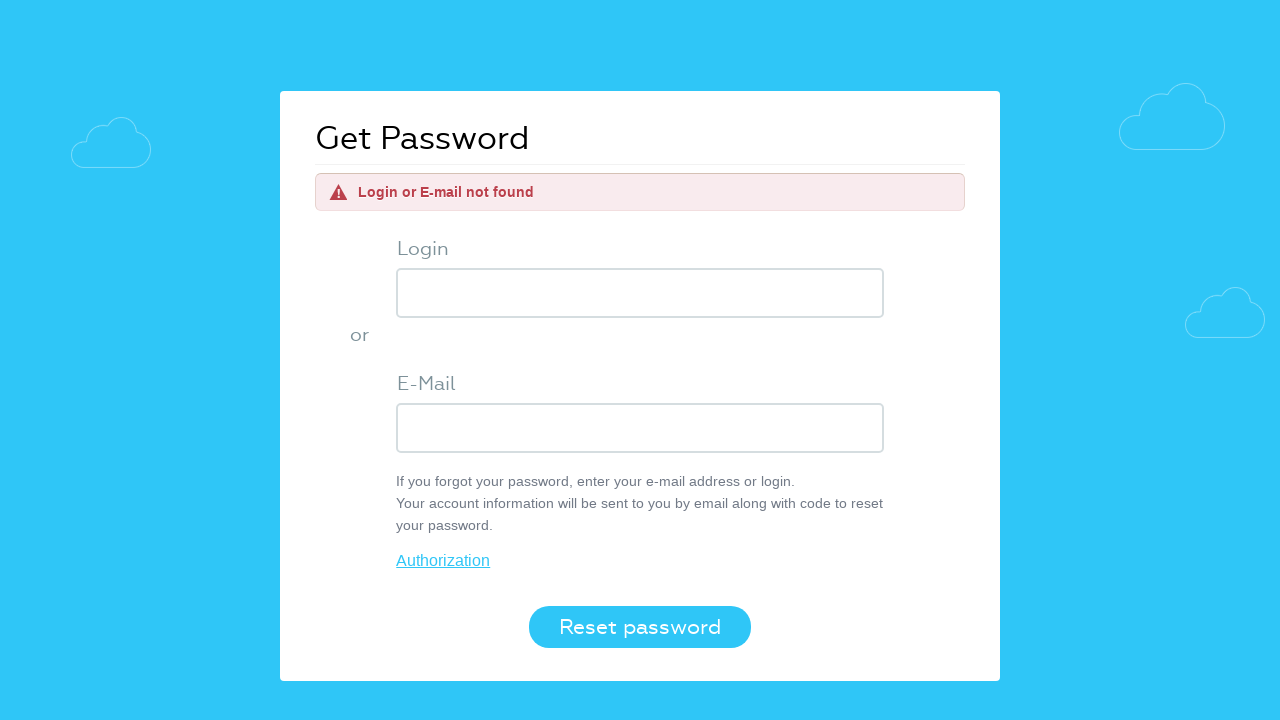

Verified error message text is 'Login or E-mail not found'
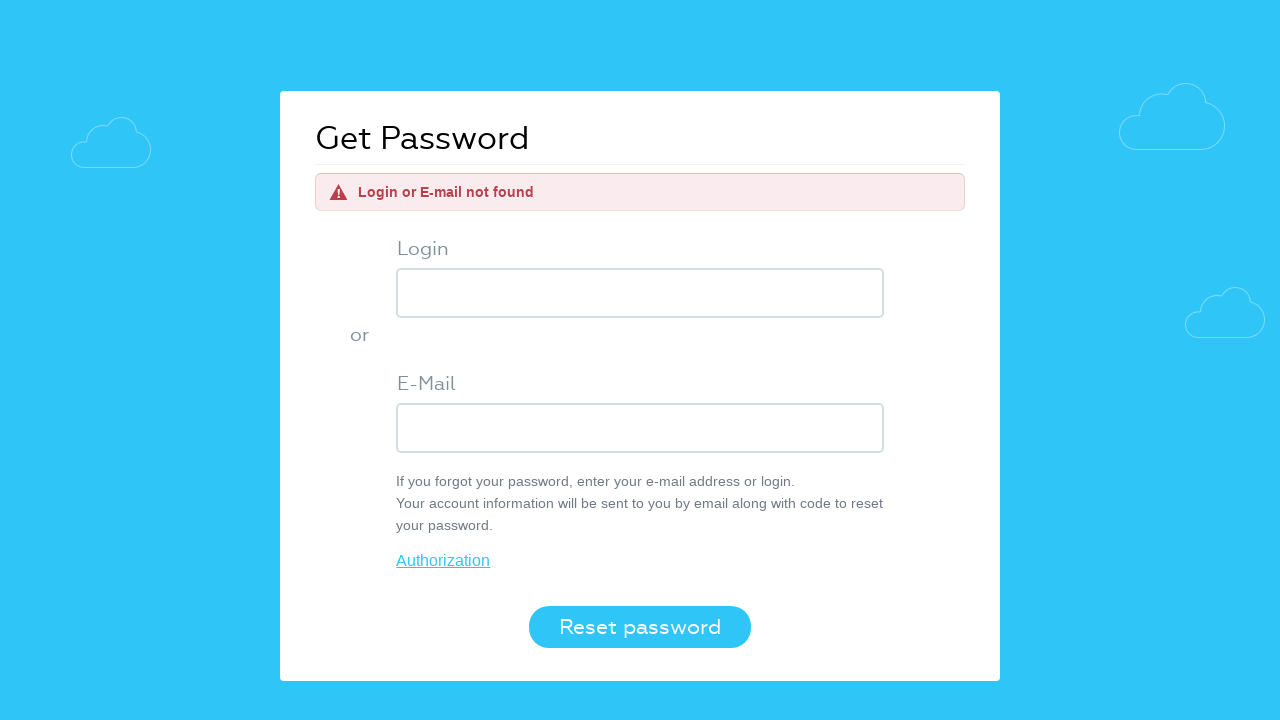

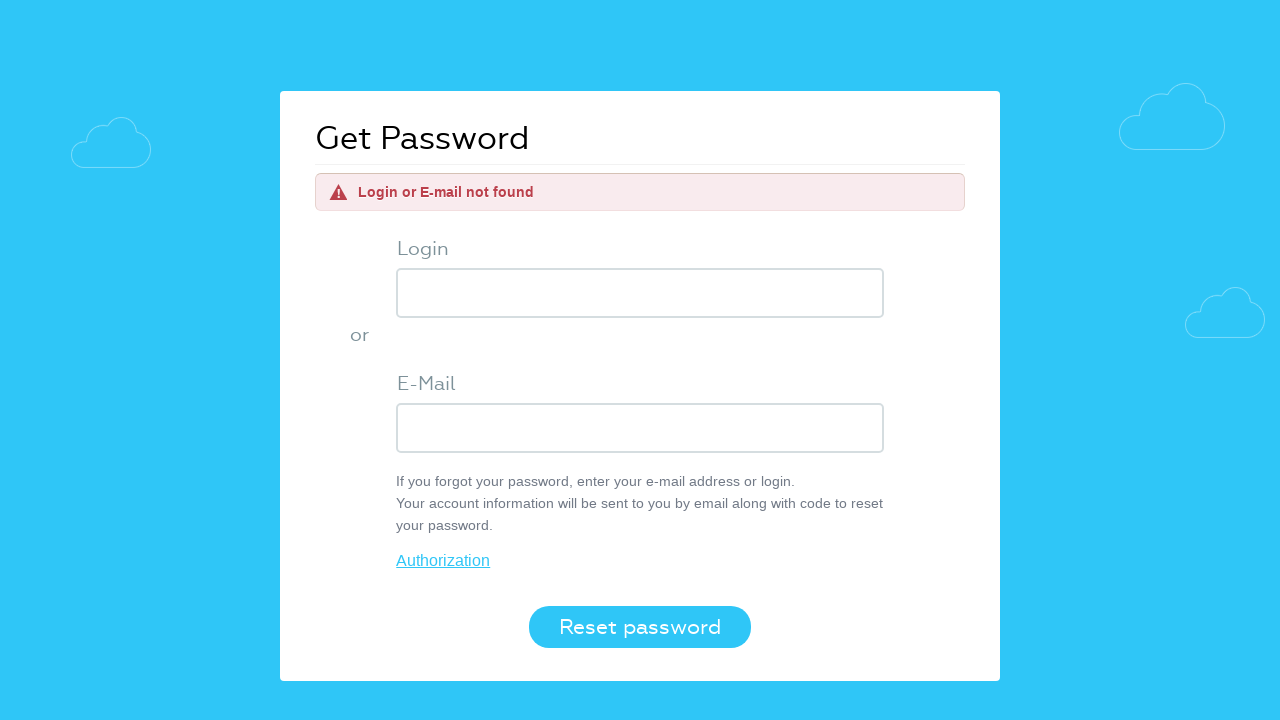